Tests a signup/contact form by filling in first name, last name, and email fields, then submitting the form by pressing Enter on the submit button.

Starting URL: http://secure-retreat-92358.herokuapp.com/

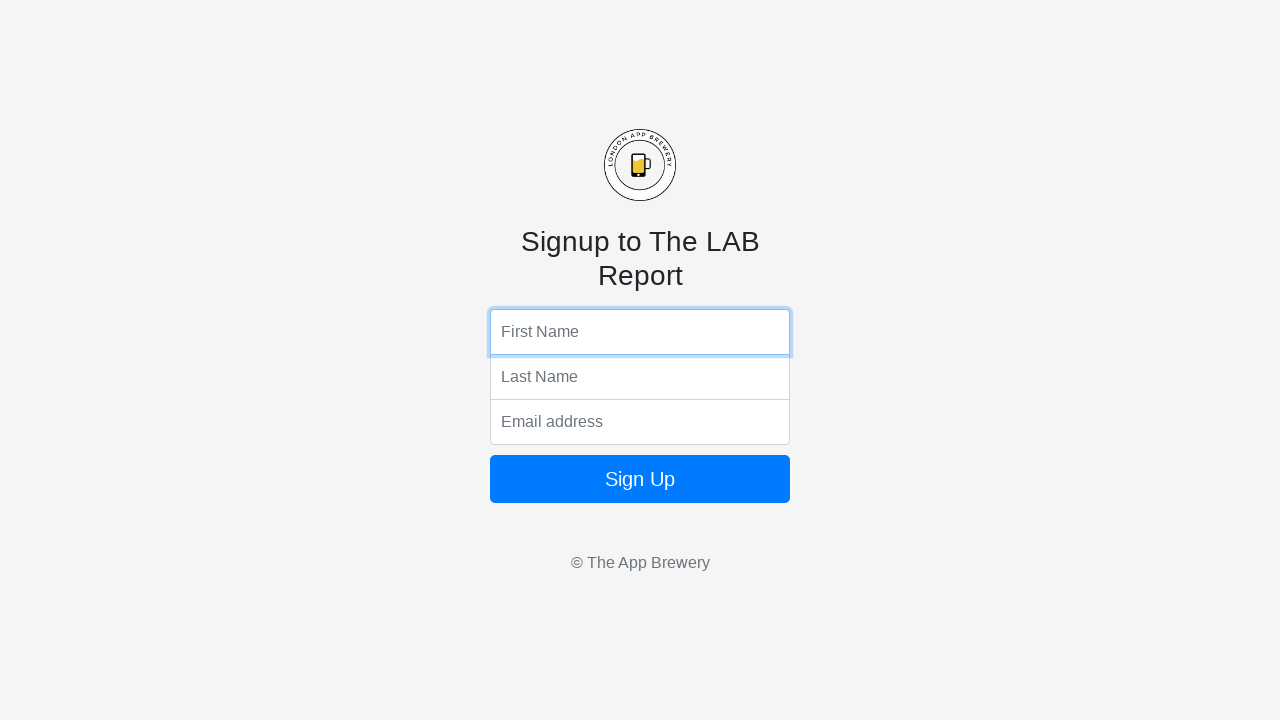

Filled first name field with 'Marcus' on input[name='fName']
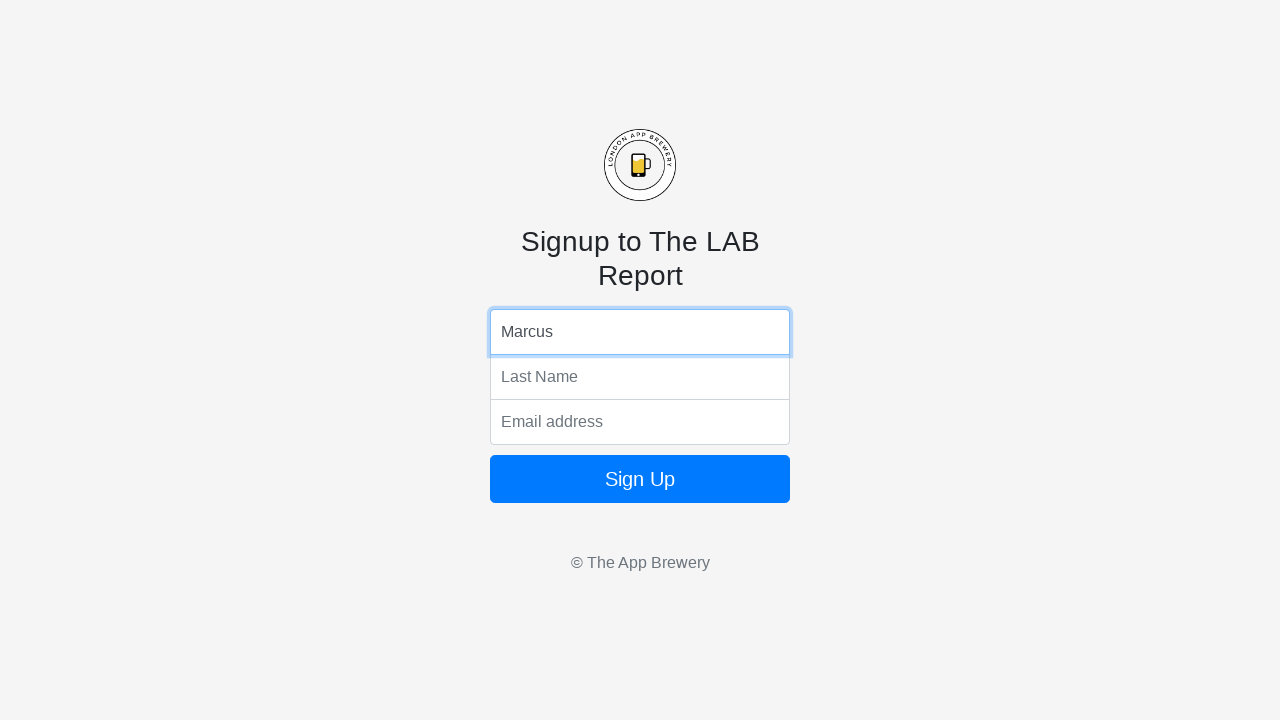

Filled last name field with 'Thompson' on input[name='lName']
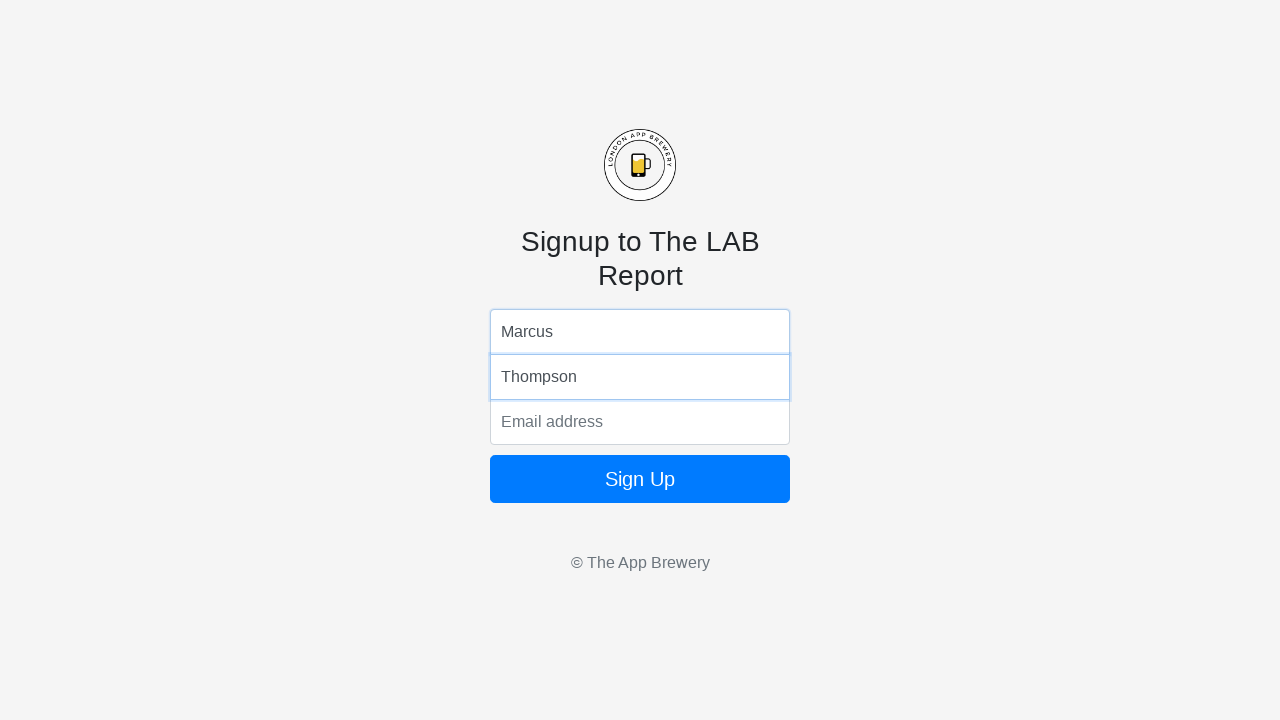

Filled email field with 'marcus.thompson@example.com' on input[name='email']
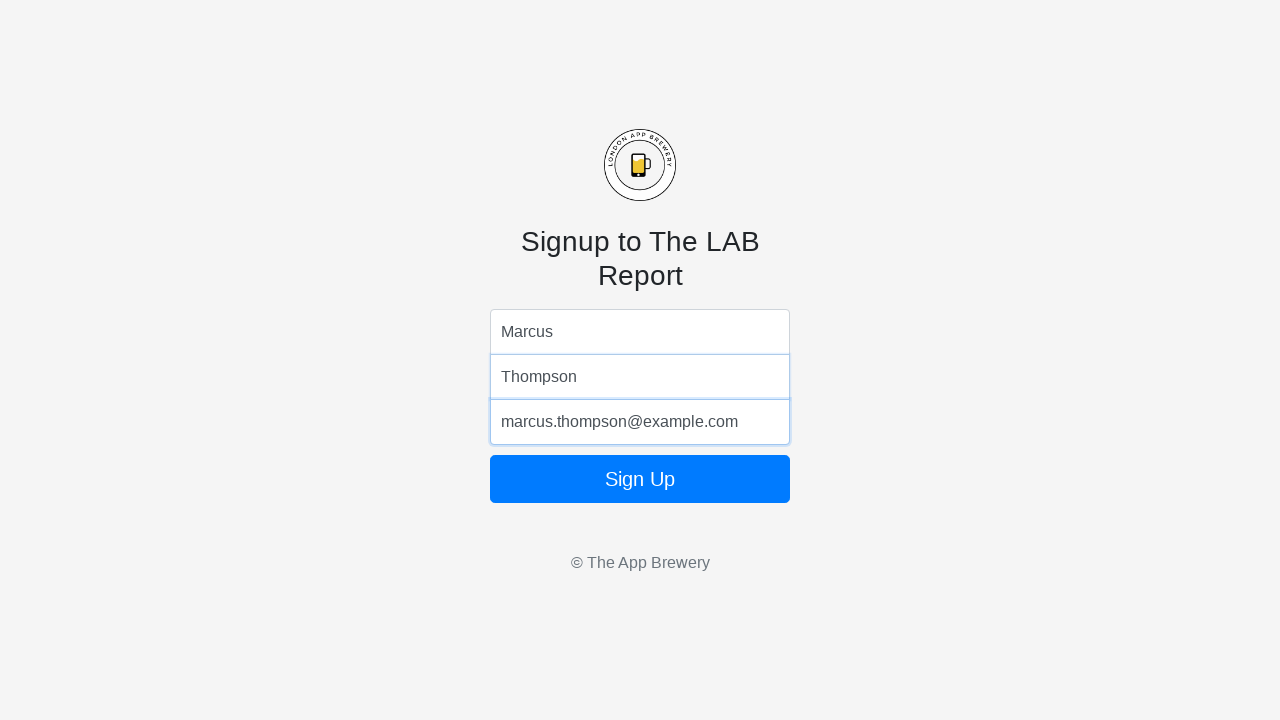

Clicked submit button to submit the form at (640, 479) on .btn
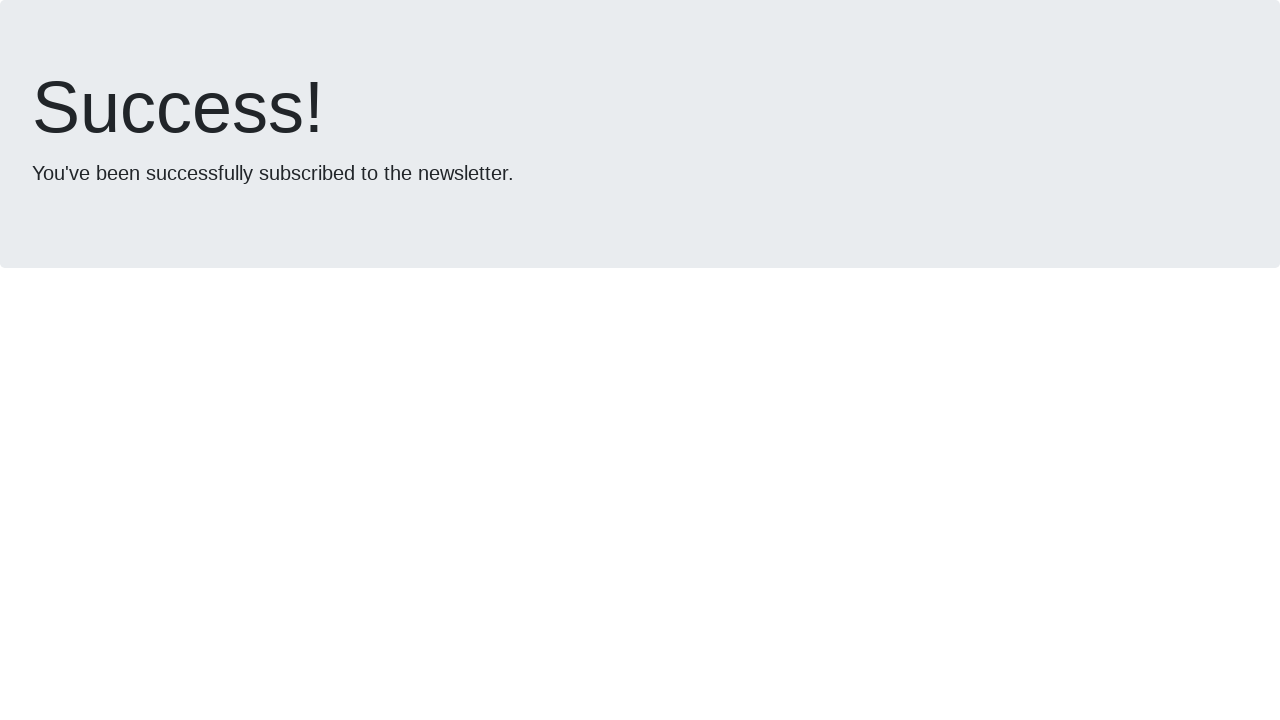

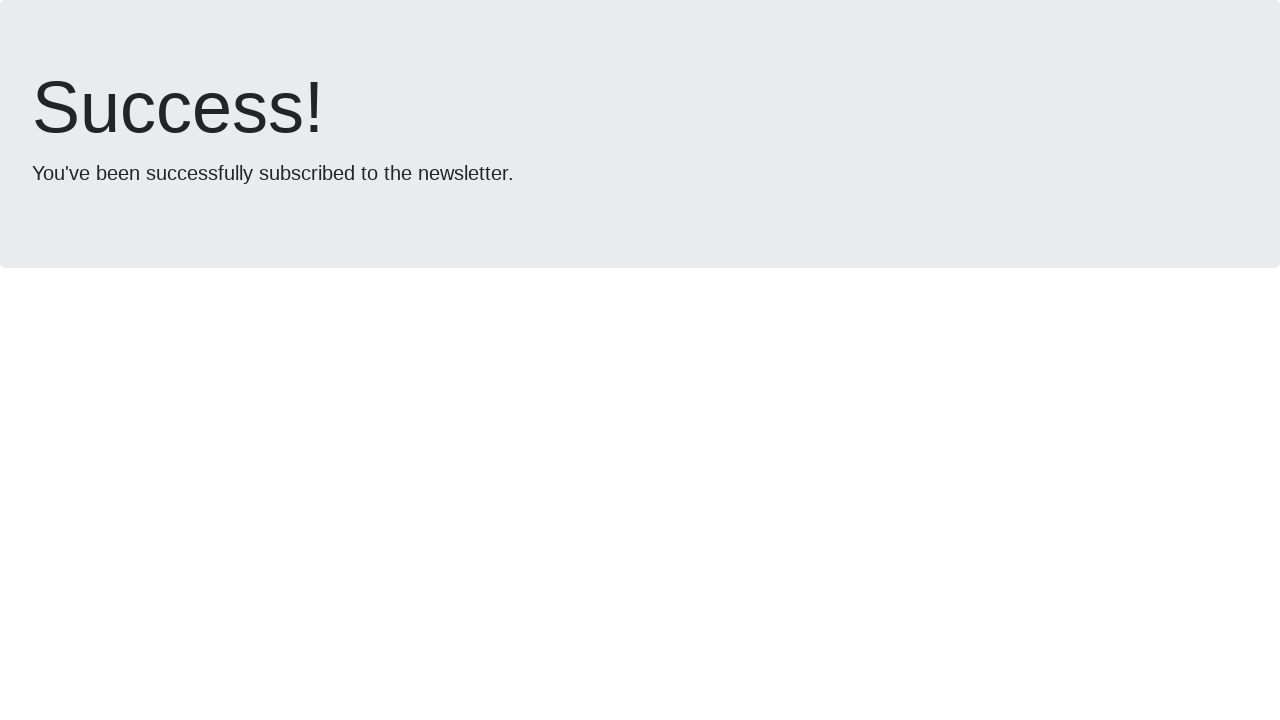